Tests JavaScript confirm dialog handling by clicking a button that triggers a confirm dialog and dismissing it, then verifying the cancel result

Starting URL: https://the-internet.herokuapp.com/javascript_alerts

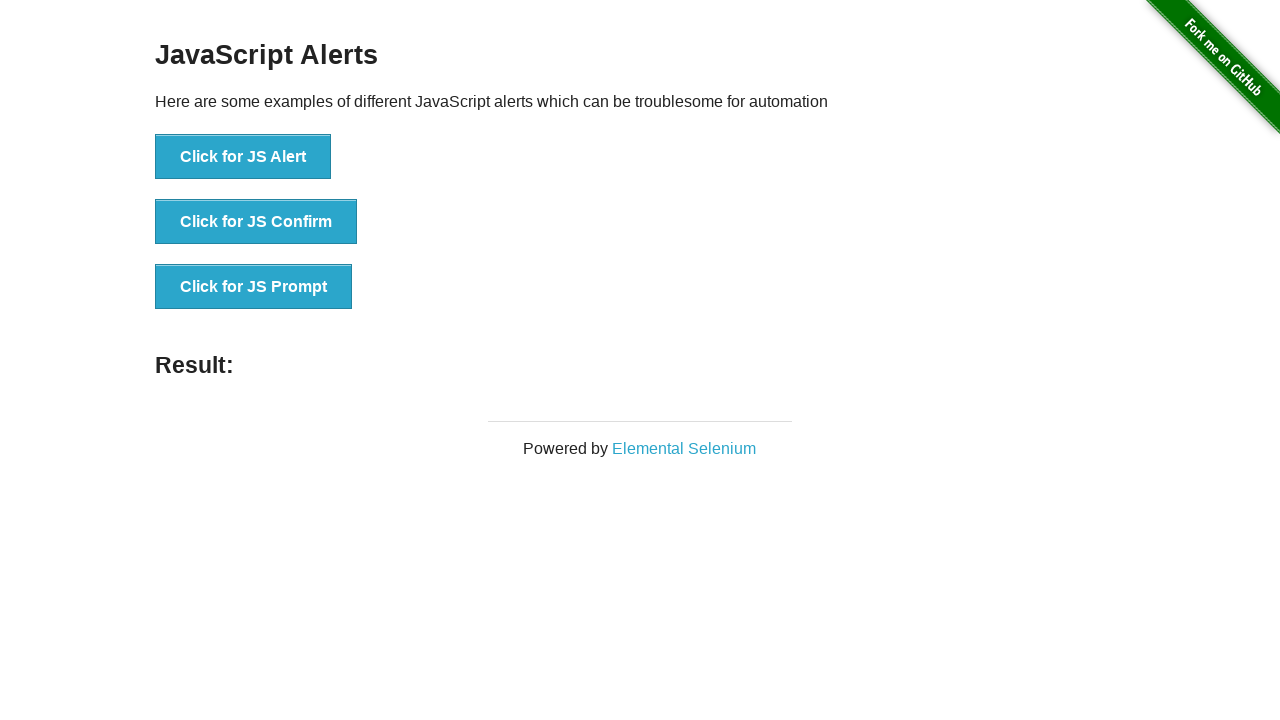

Set up dialog handler to dismiss confirm dialog
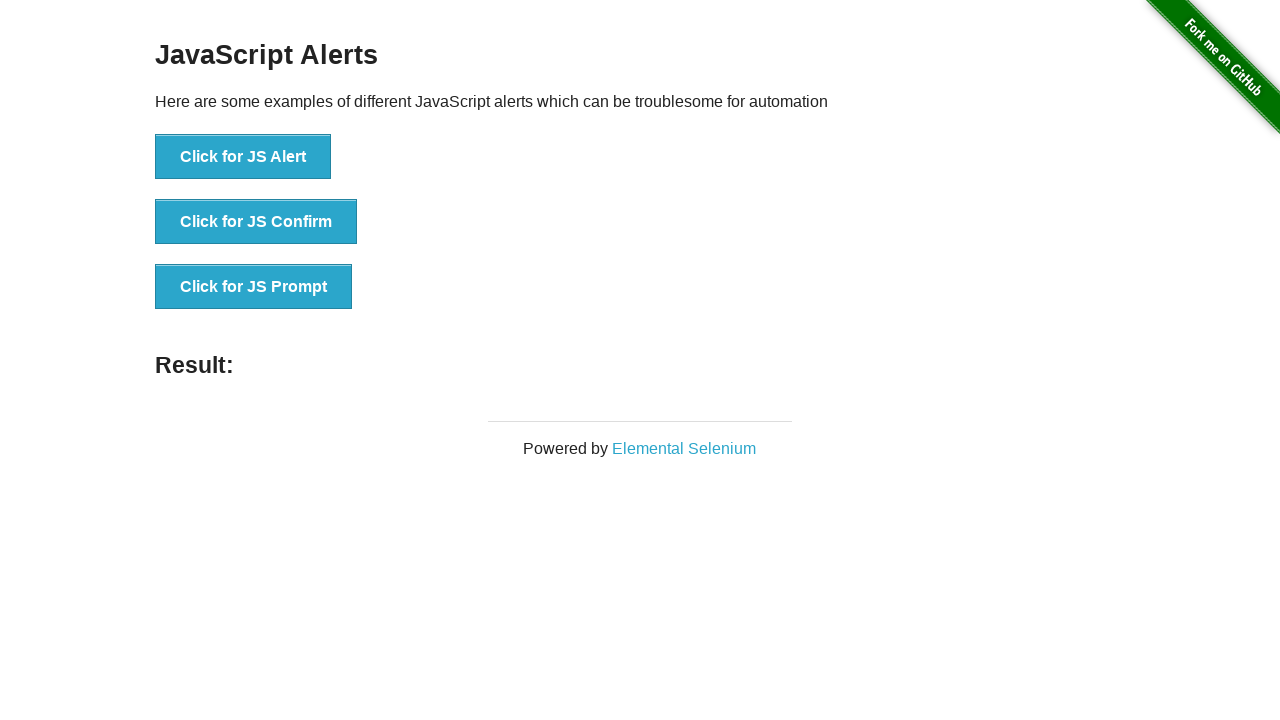

Clicked button to trigger JavaScript confirm dialog at (256, 222) on xpath=//button[@onclick='jsConfirm()']
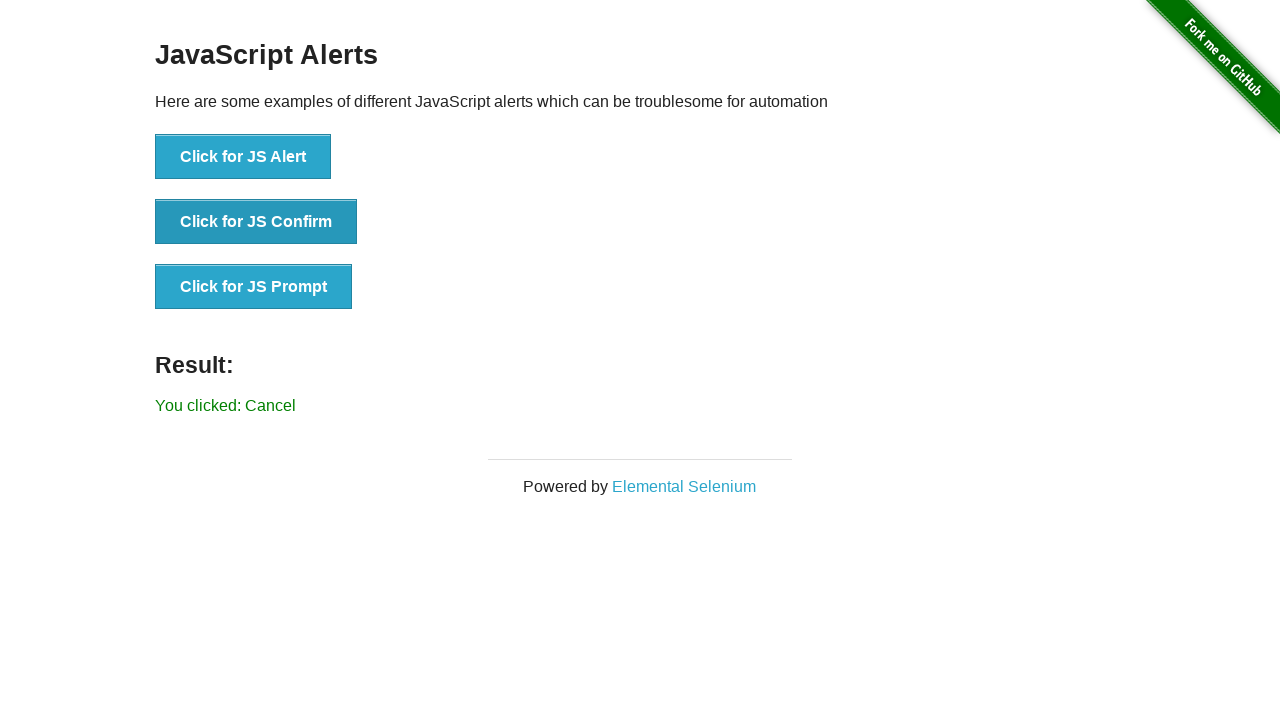

Result element loaded after dismissing confirm dialog
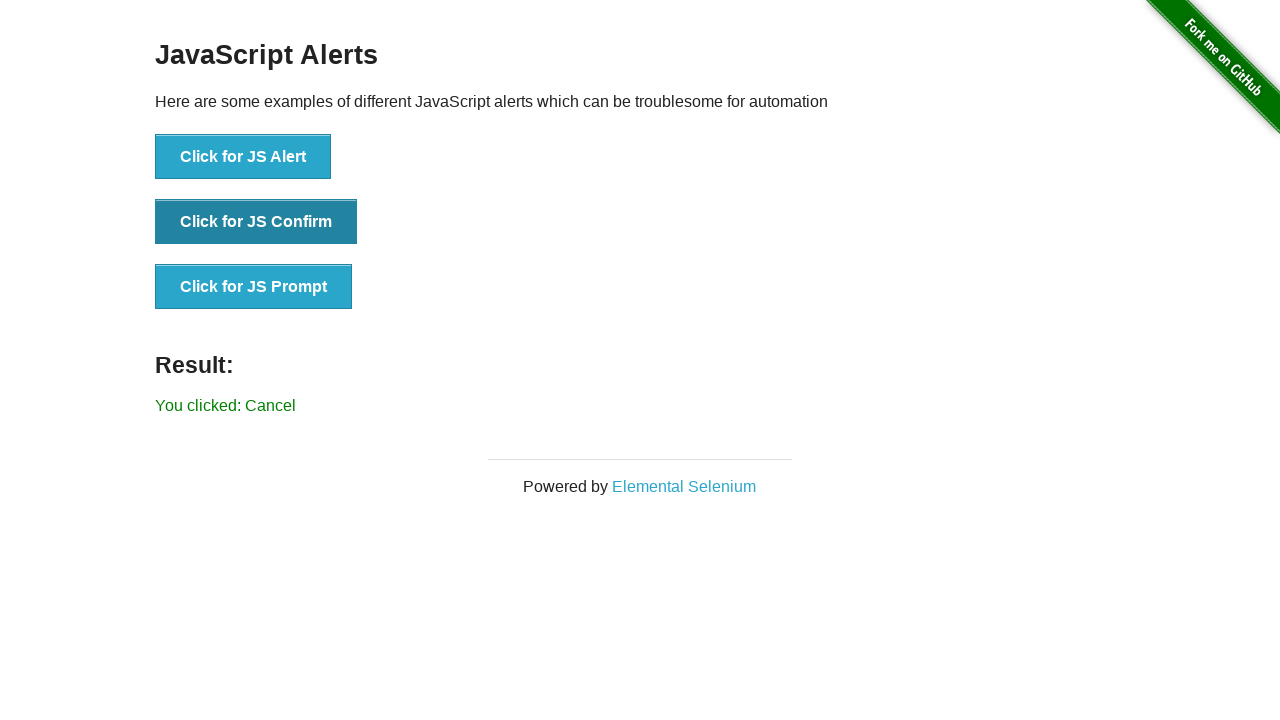

Retrieved result text from page
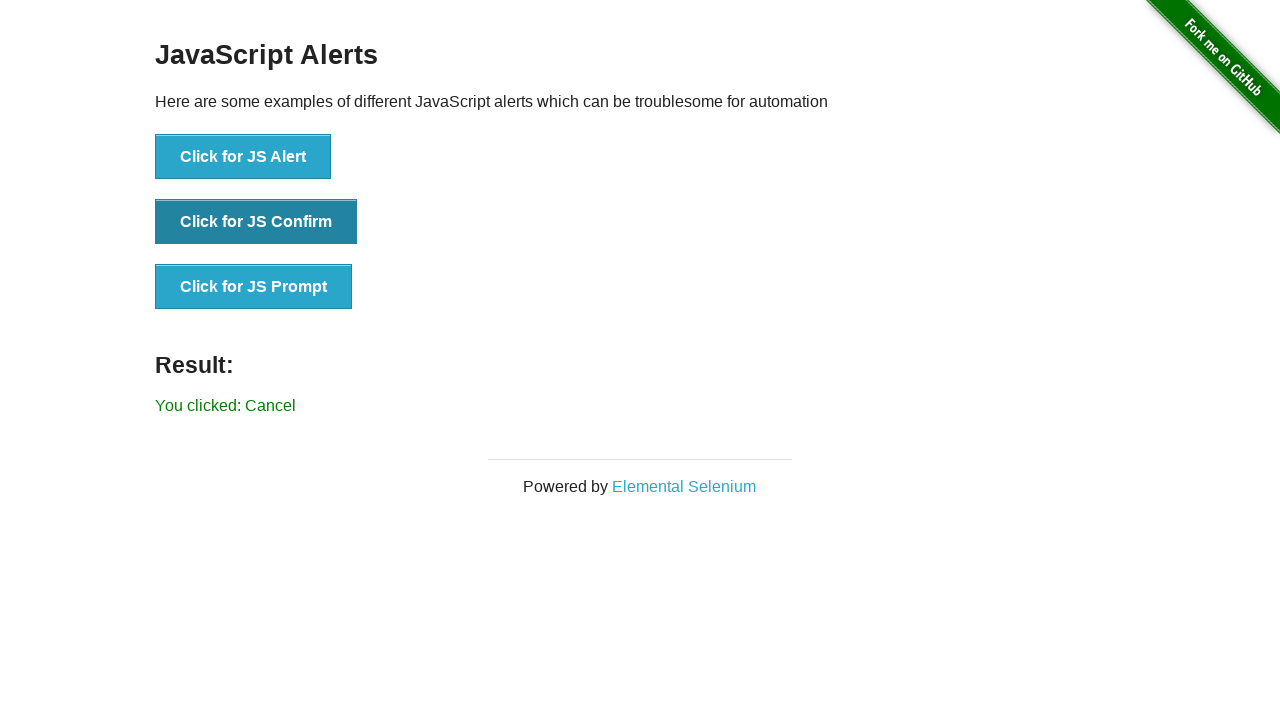

Verified result text matches expected cancel message
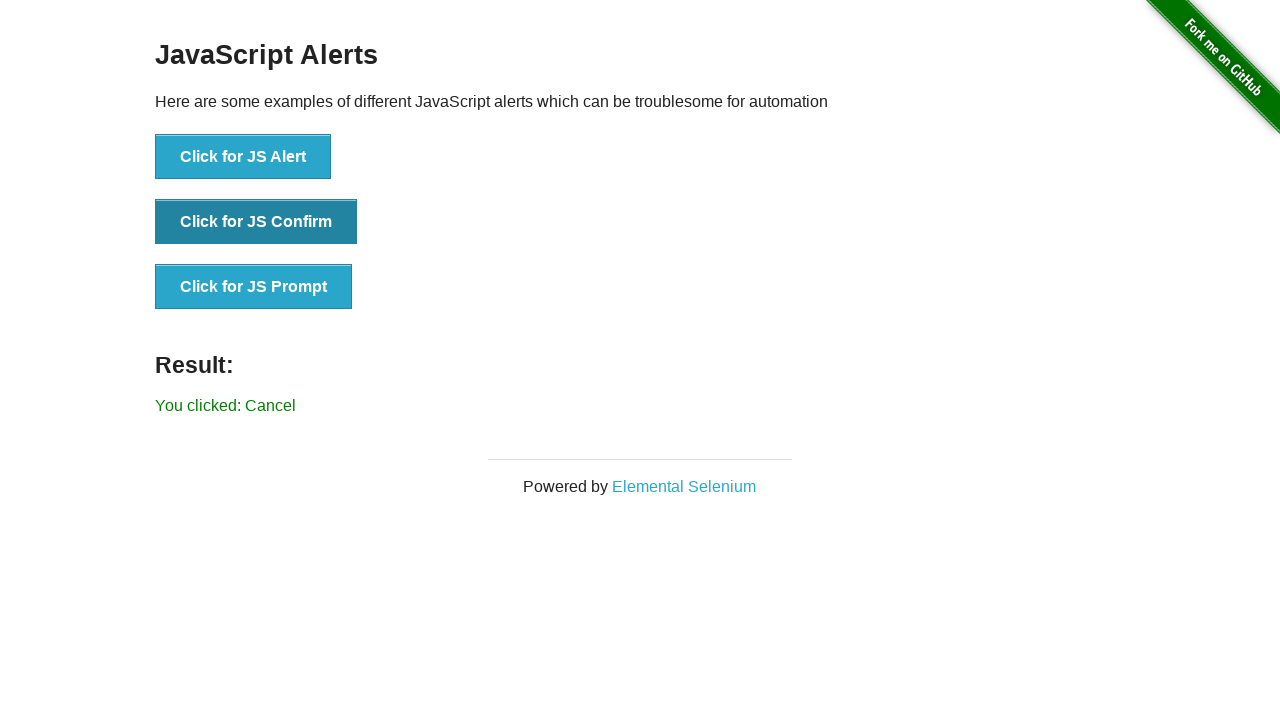

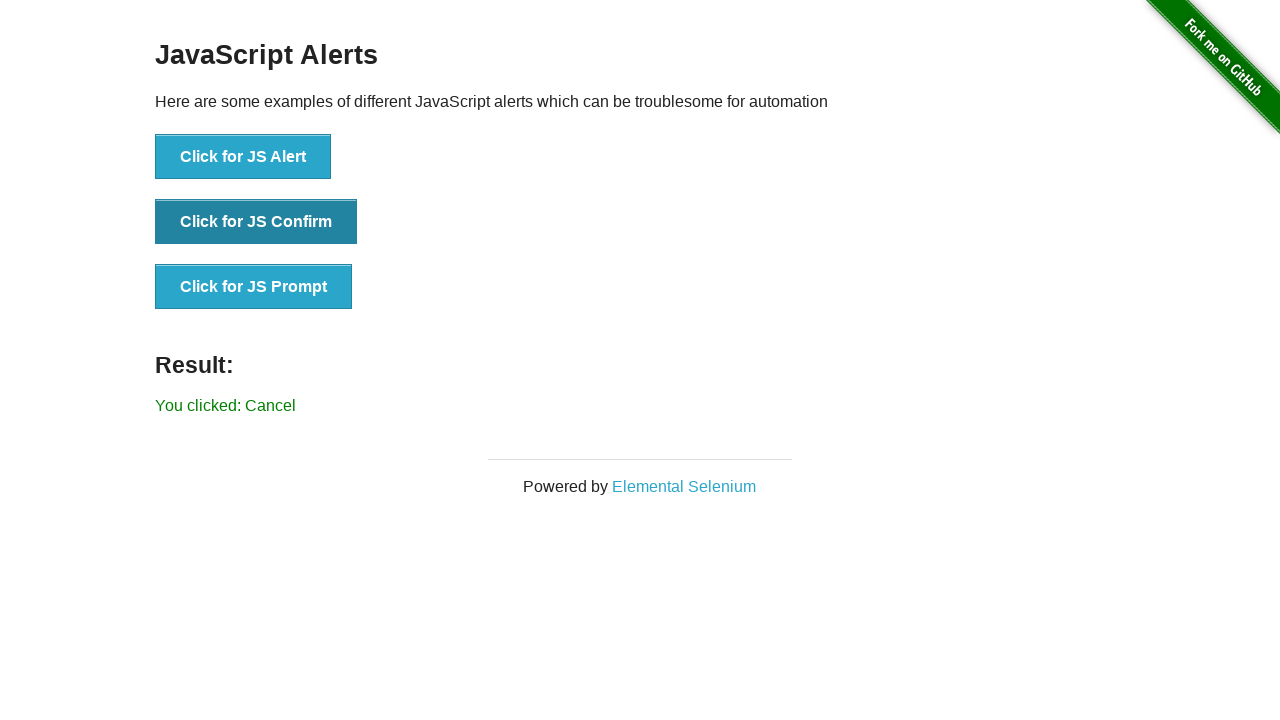